Clicks on Nokia product and verifies the price displayed

Starting URL: https://www.demoblaze.com/

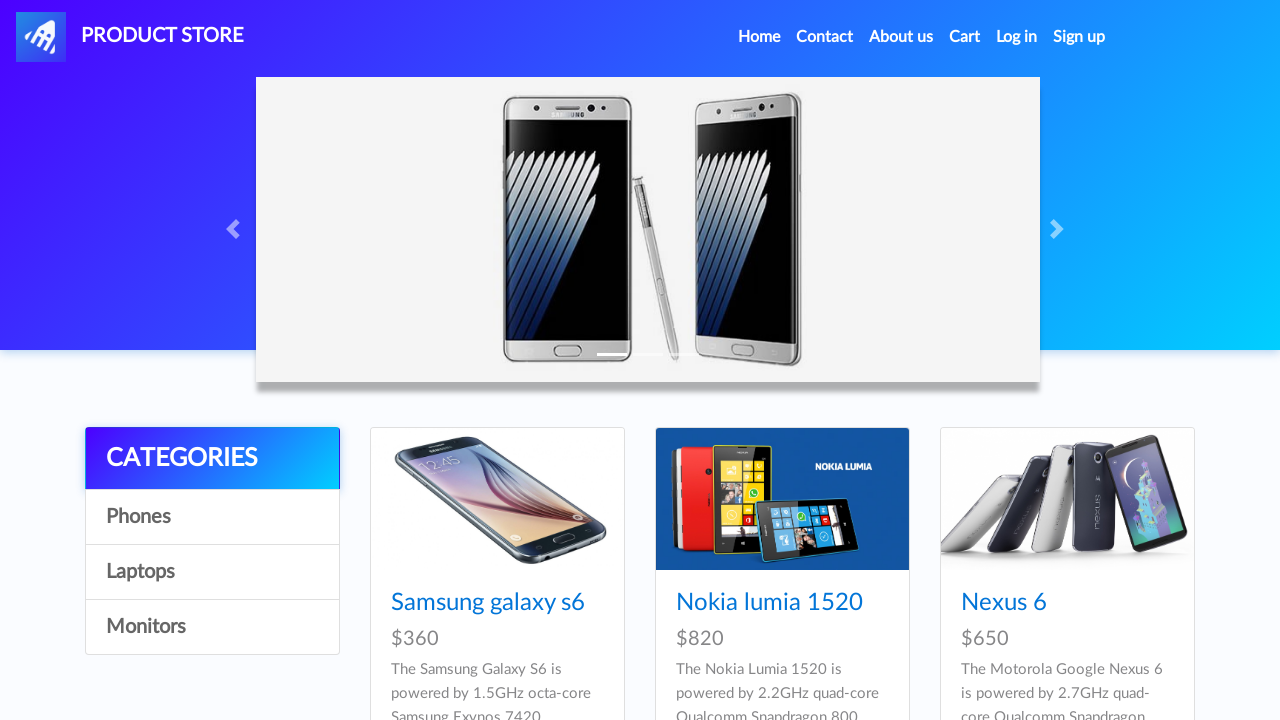

Waited for page to reach networkidle state
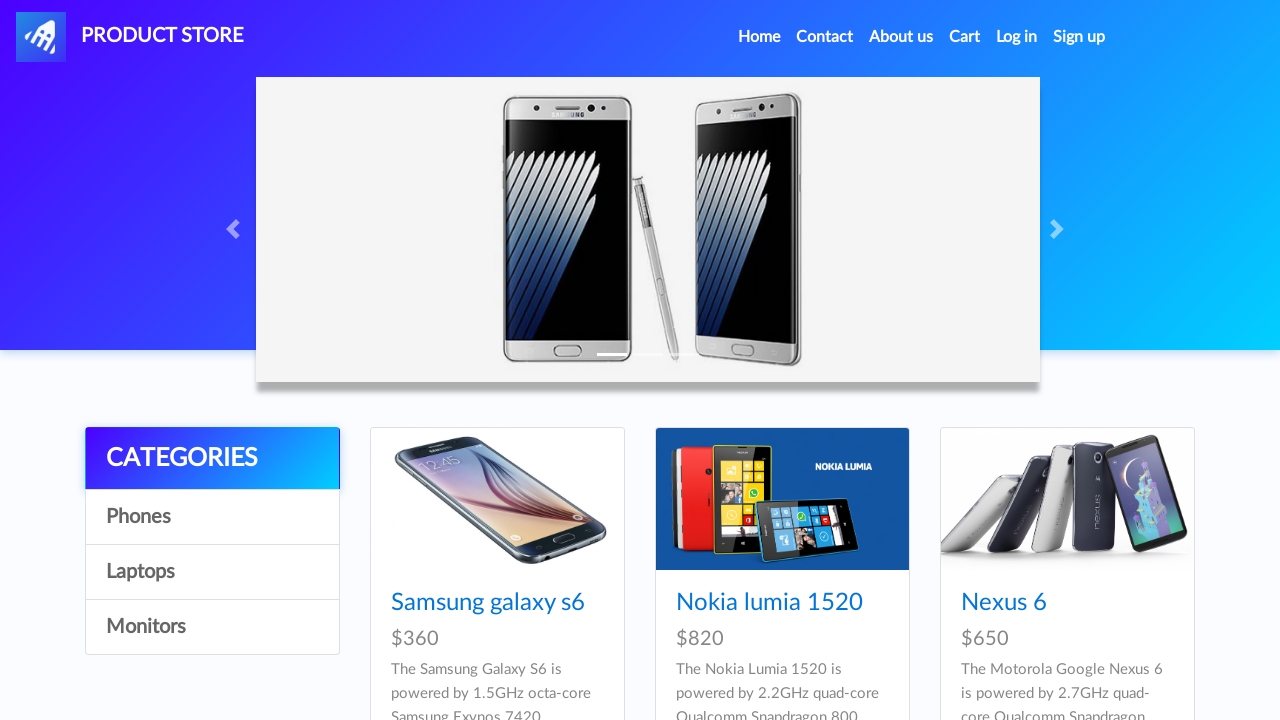

Clicked on Nokia product link at (782, 499) on a[href='prod.html?idp_=2']
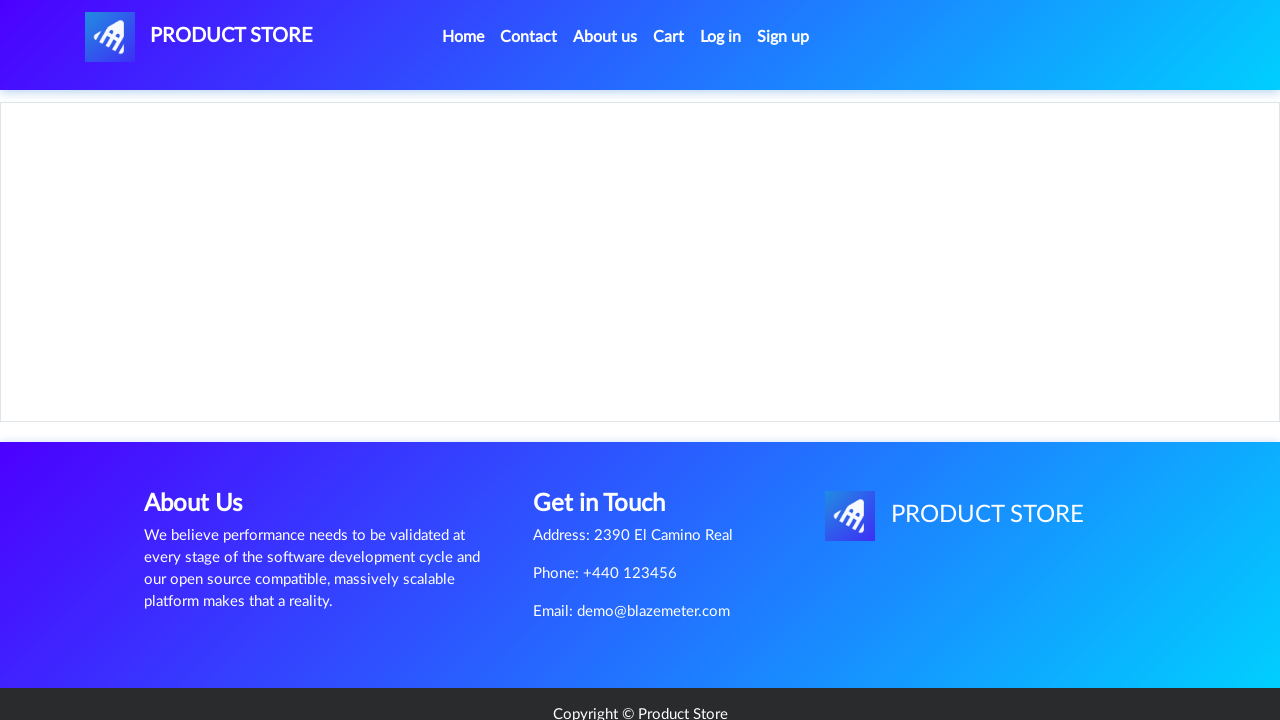

Verified Nokia product price of $820 is displayed
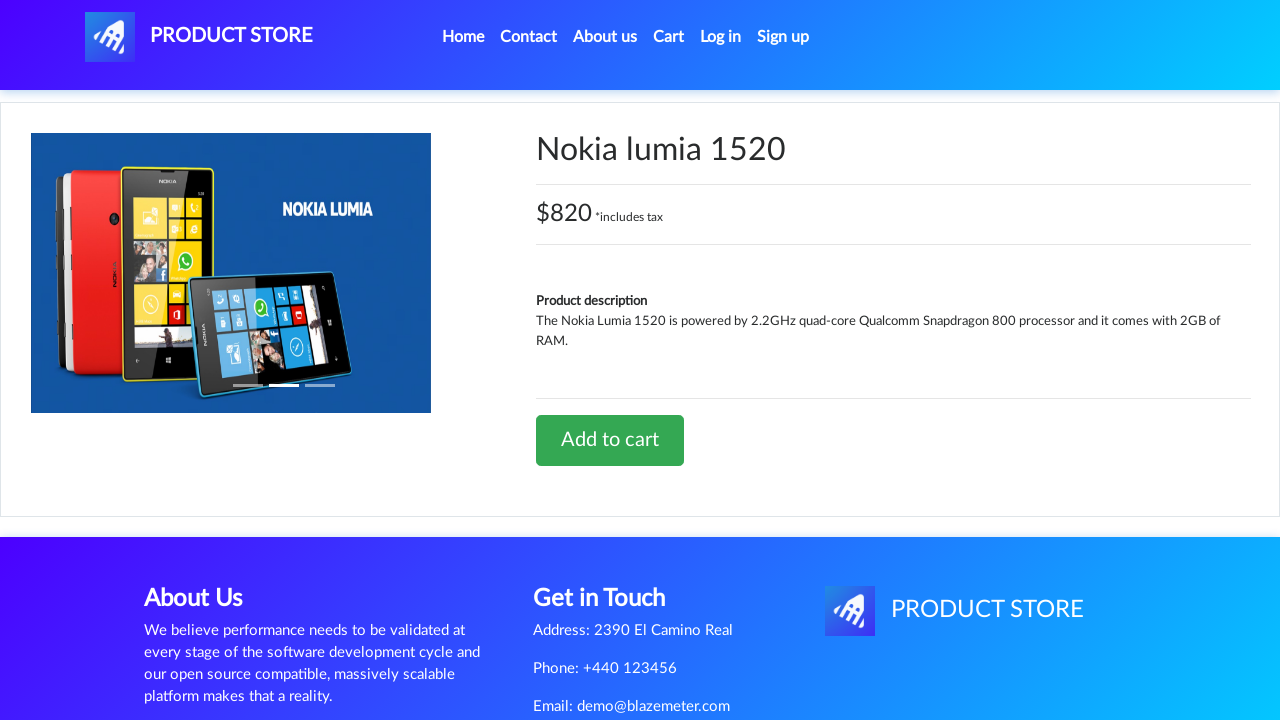

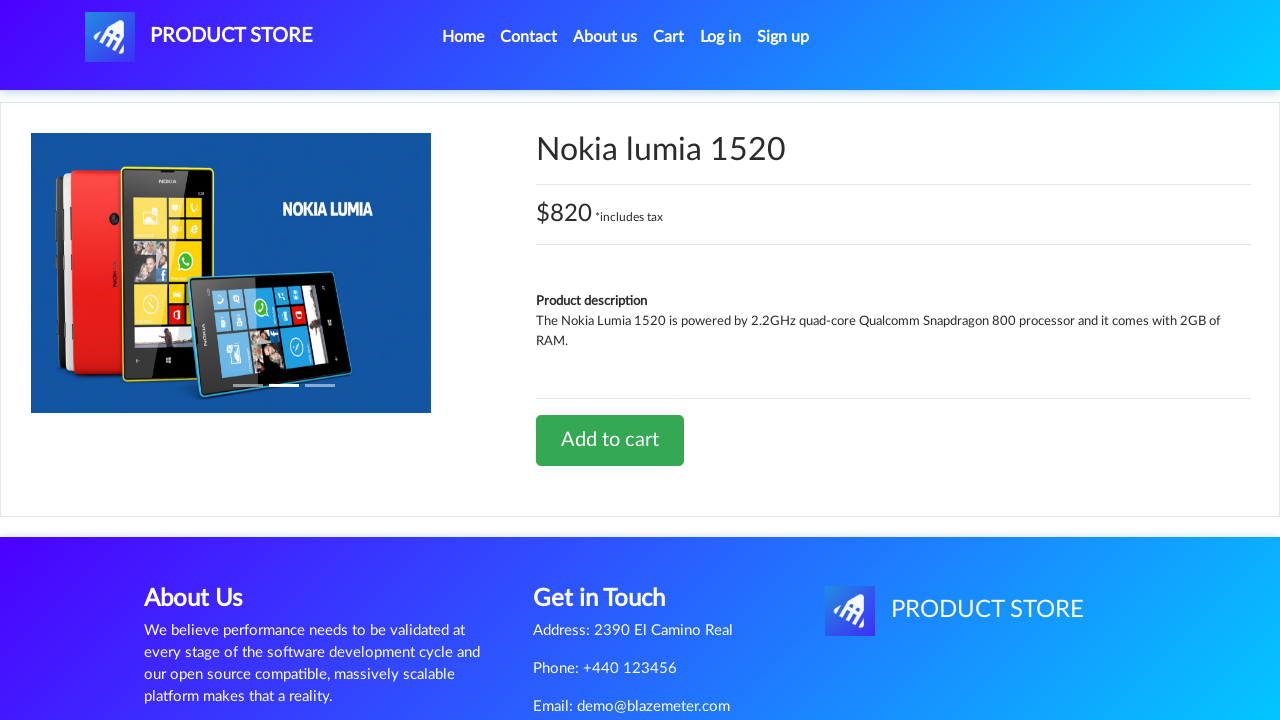